Tests checkbox element states by verifying display, enabled, and selected properties, then clicking to change the selection state

Starting URL: http://samples.gwtproject.org/samples/Showcase/Showcase.html#!CwCheckBox

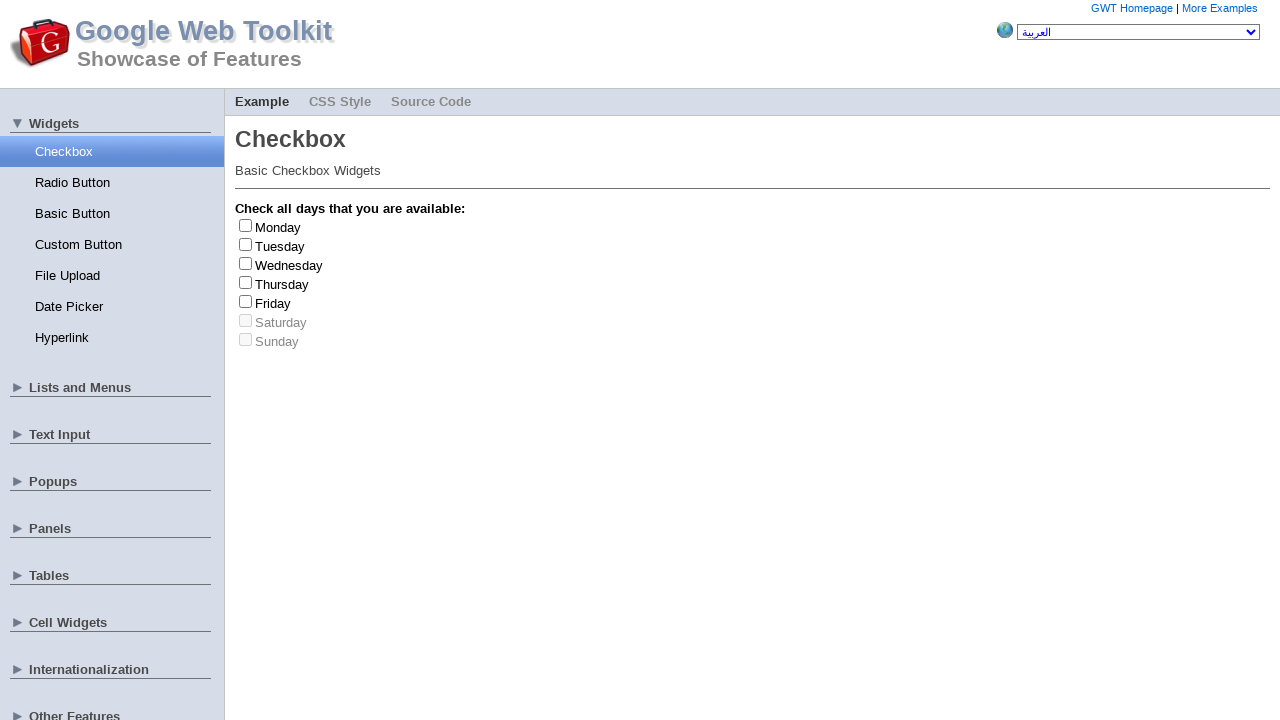

Located Tuesday checkbox element
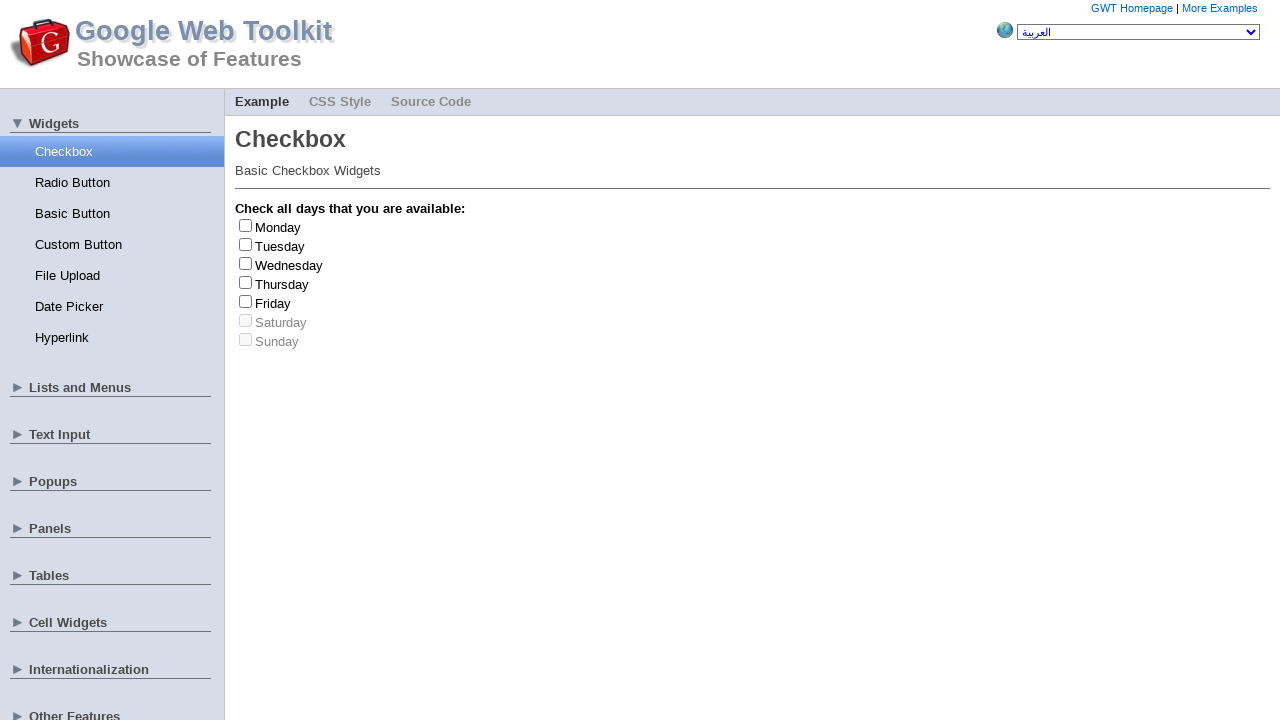

Verified Tuesday checkbox is visible
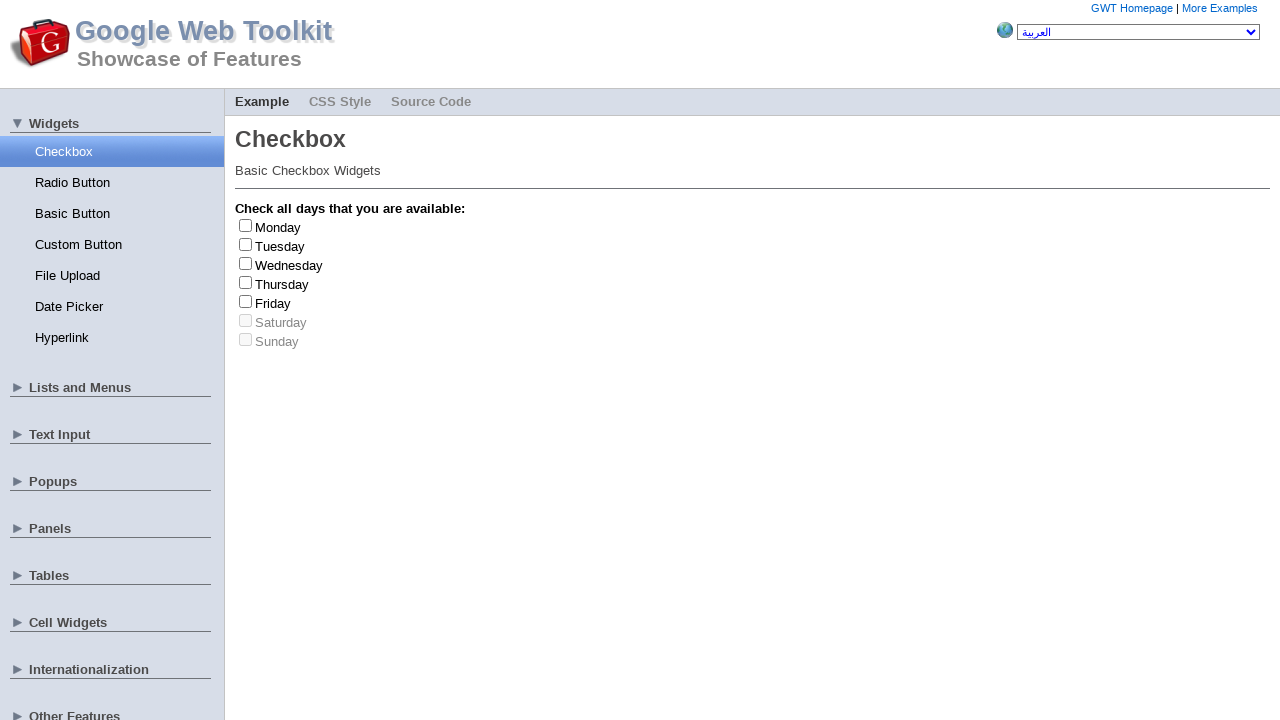

Verified Tuesday checkbox is enabled
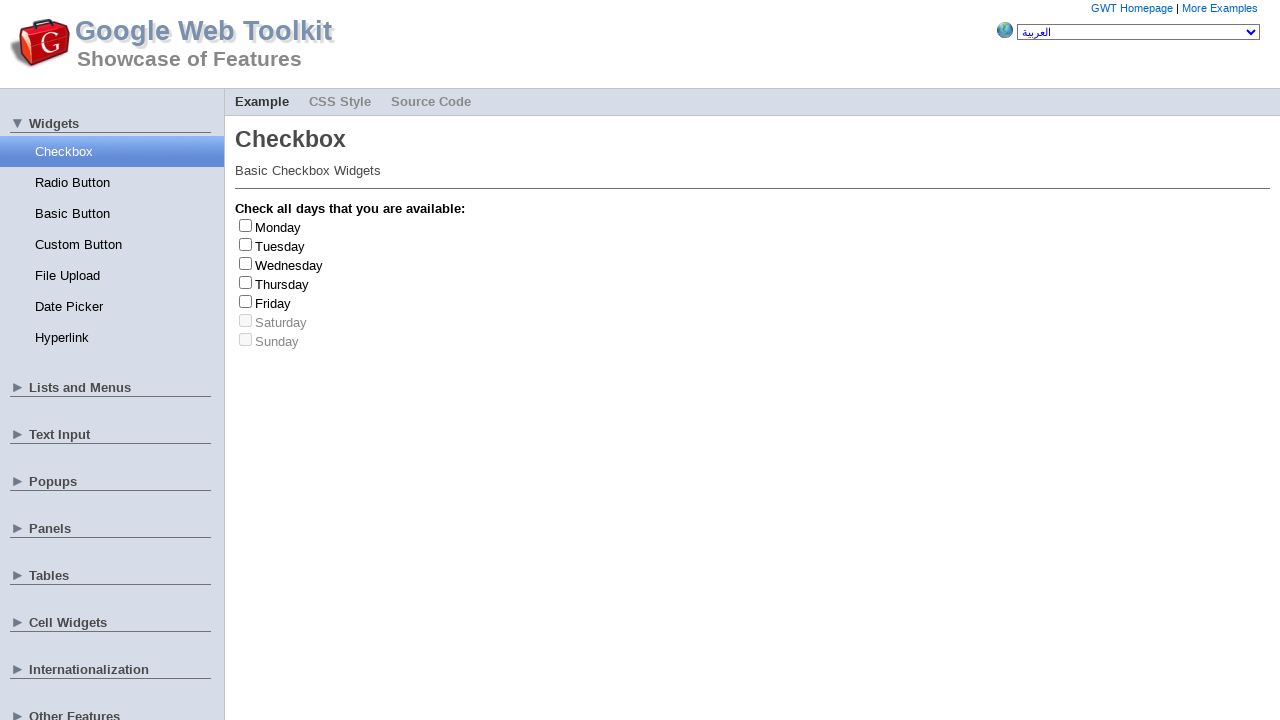

Verified Tuesday checkbox is not initially checked
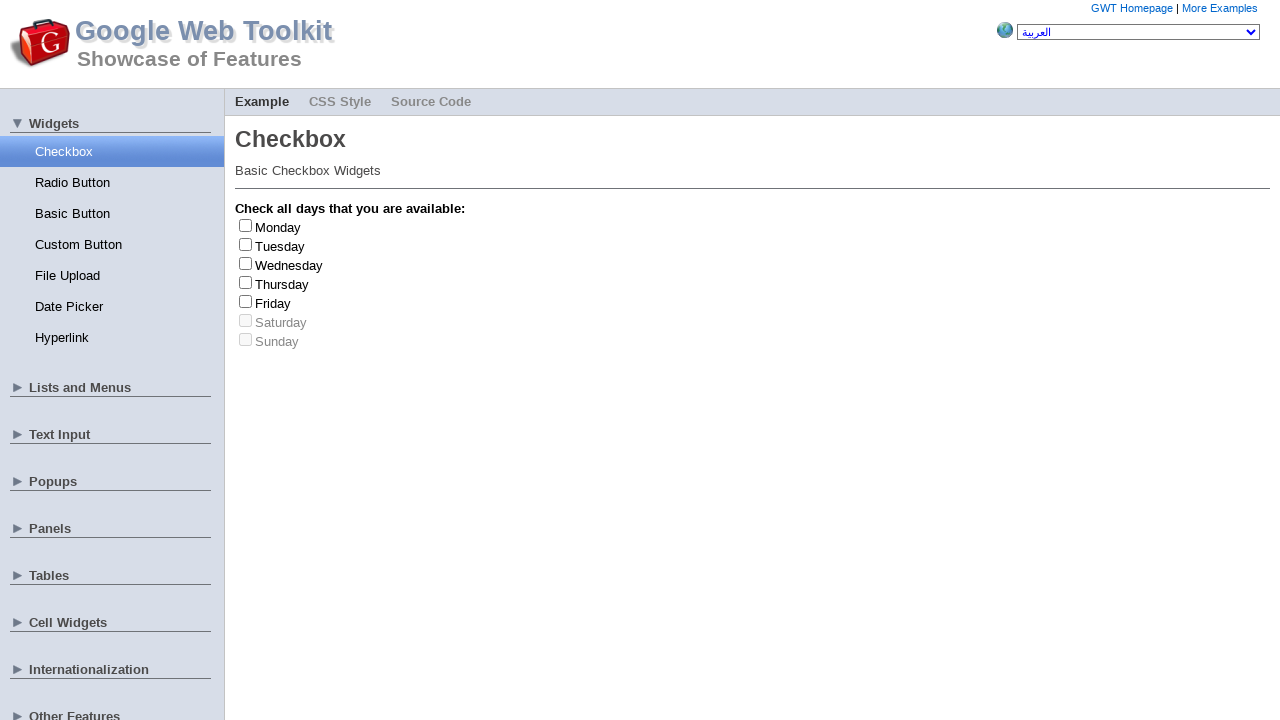

Clicked Tuesday checkbox to change selection state at (246, 244) on #gwt-debug-cwCheckBox-Tuesday-input
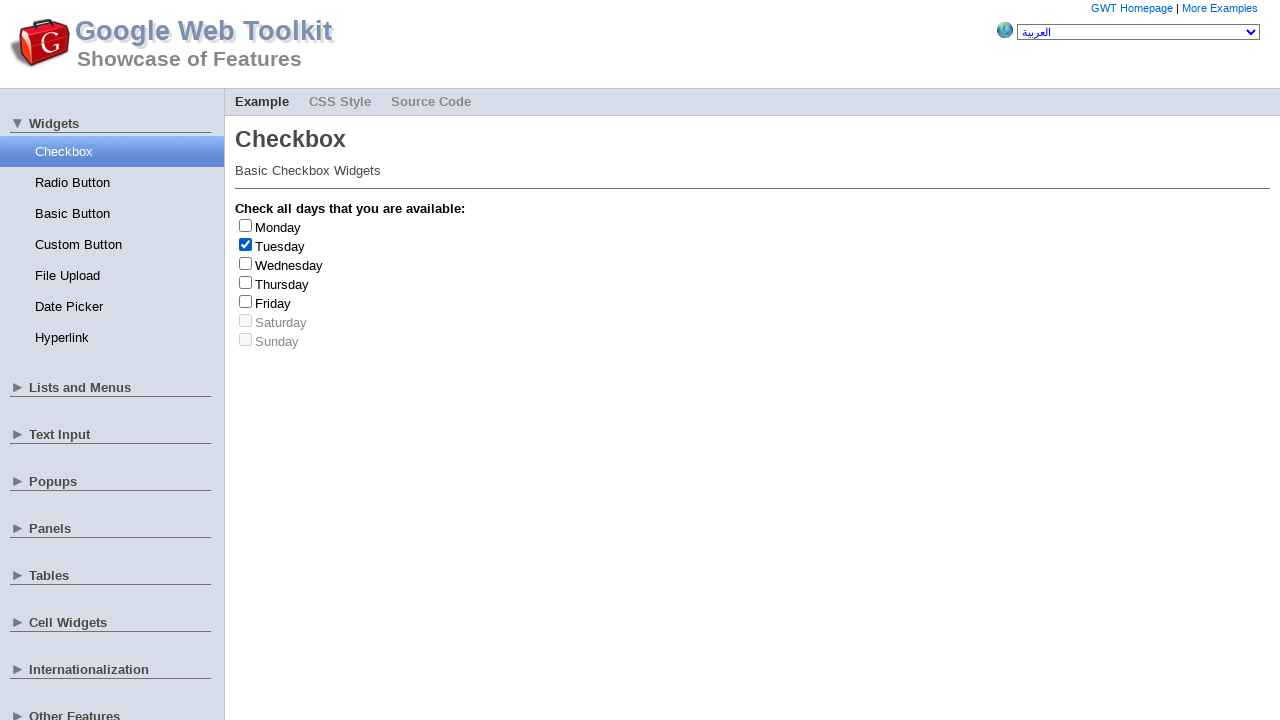

Verified Tuesday checkbox is now checked after clicking
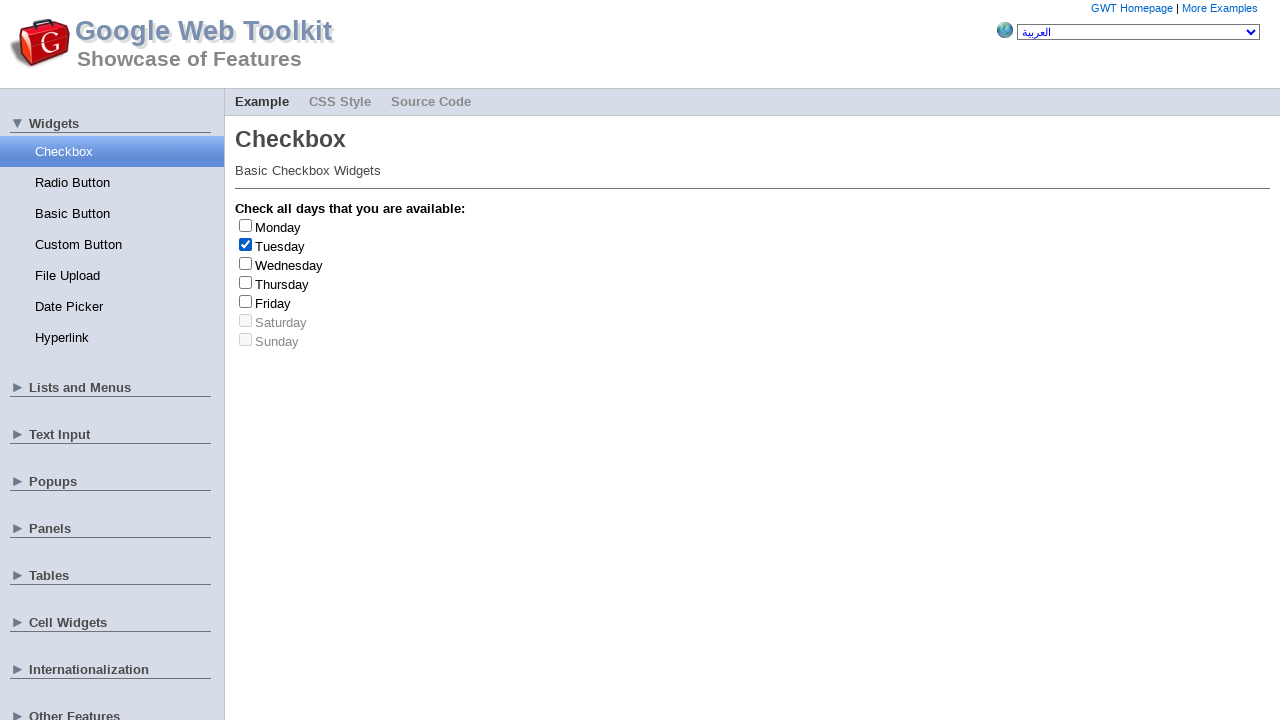

Located Saturday checkbox element
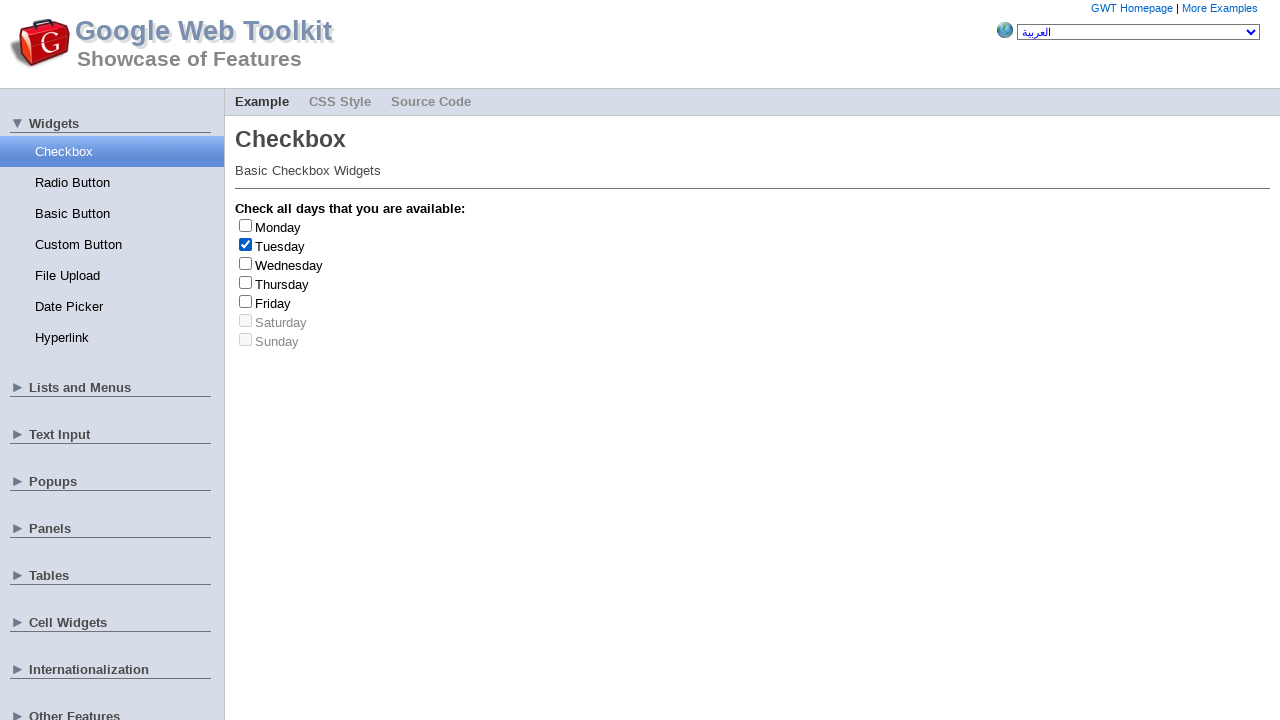

Verified Saturday checkbox is visible
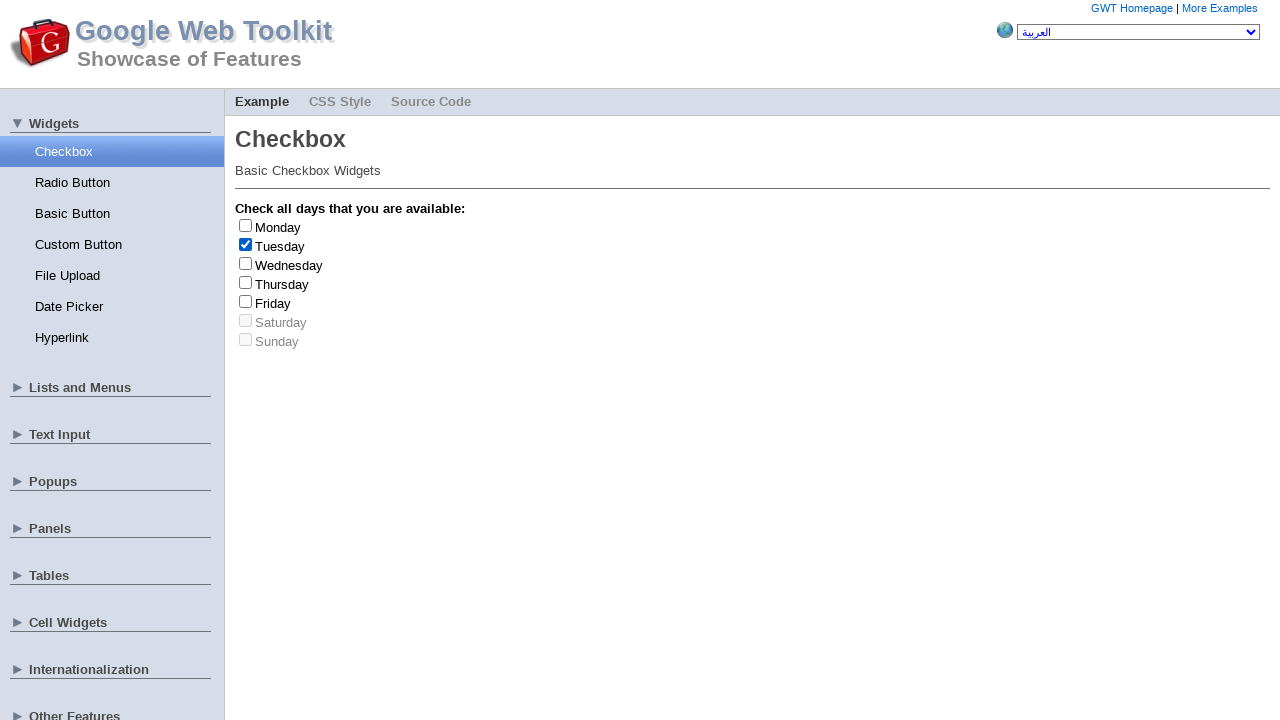

Verified Saturday checkbox is disabled
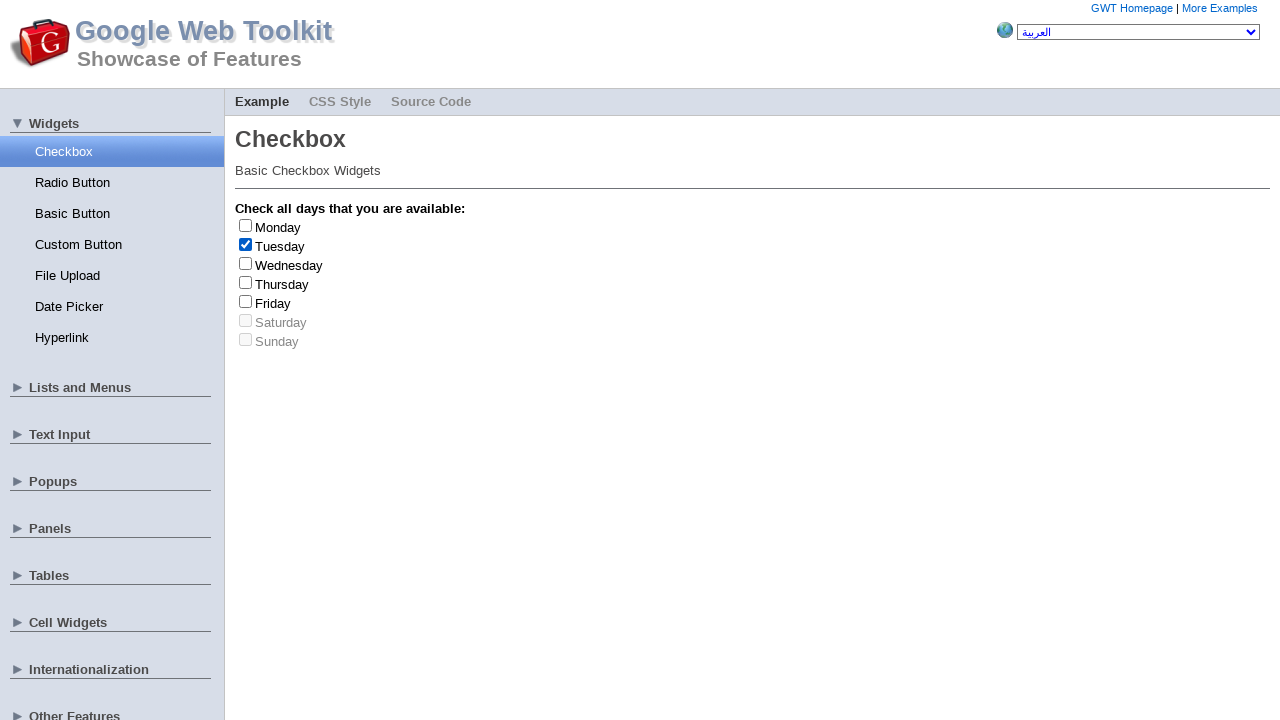

Verified Saturday checkbox is not checked
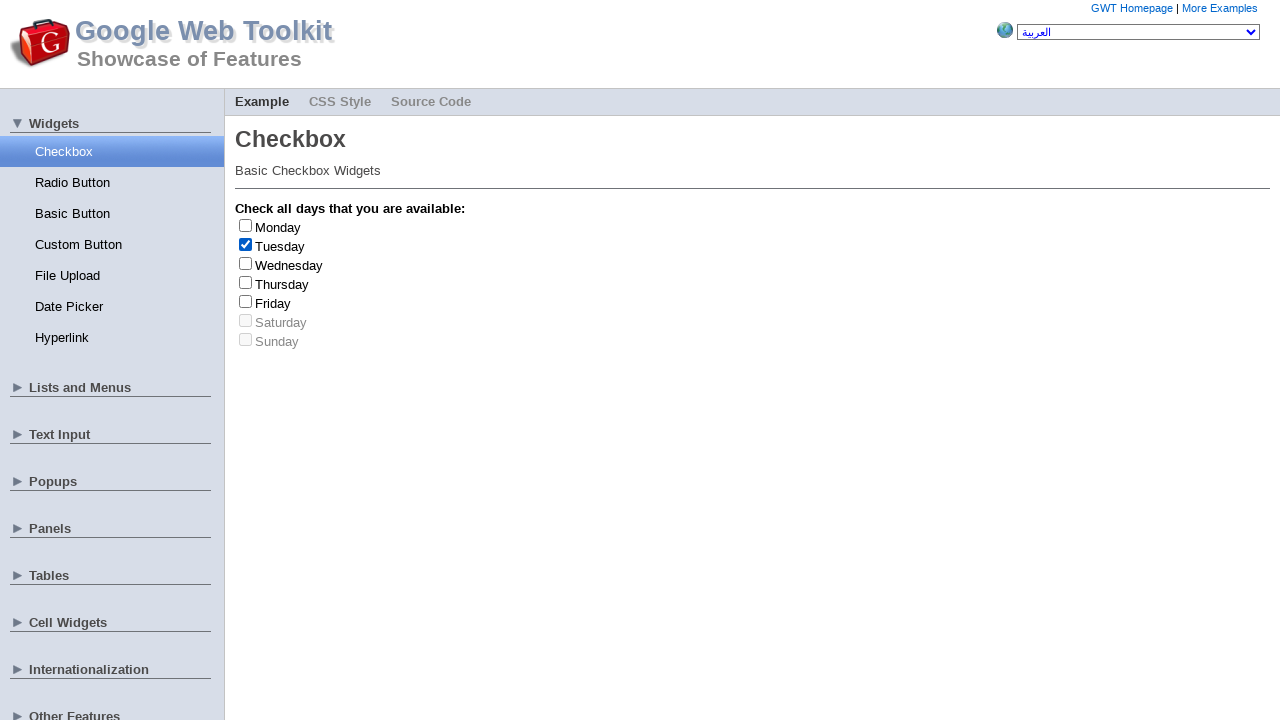

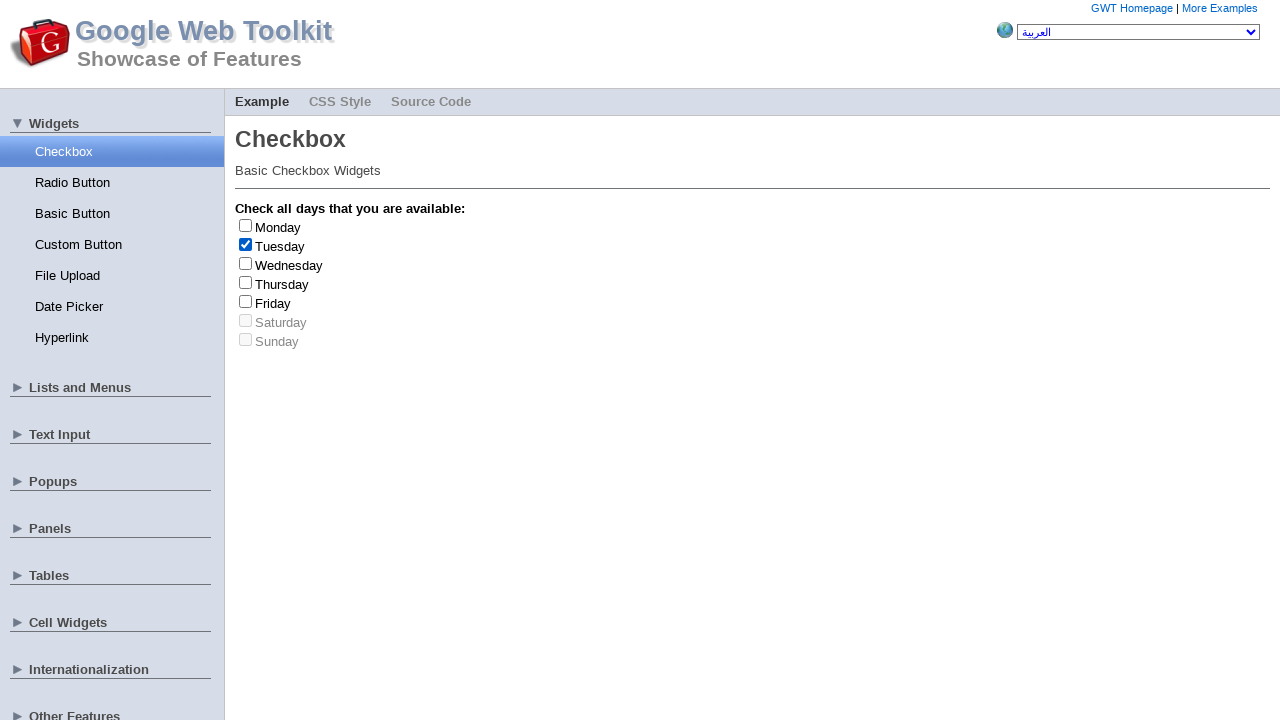